Tests link navigation and window handling by clicking a link that opens in a new window

Starting URL: https://demoqa.com

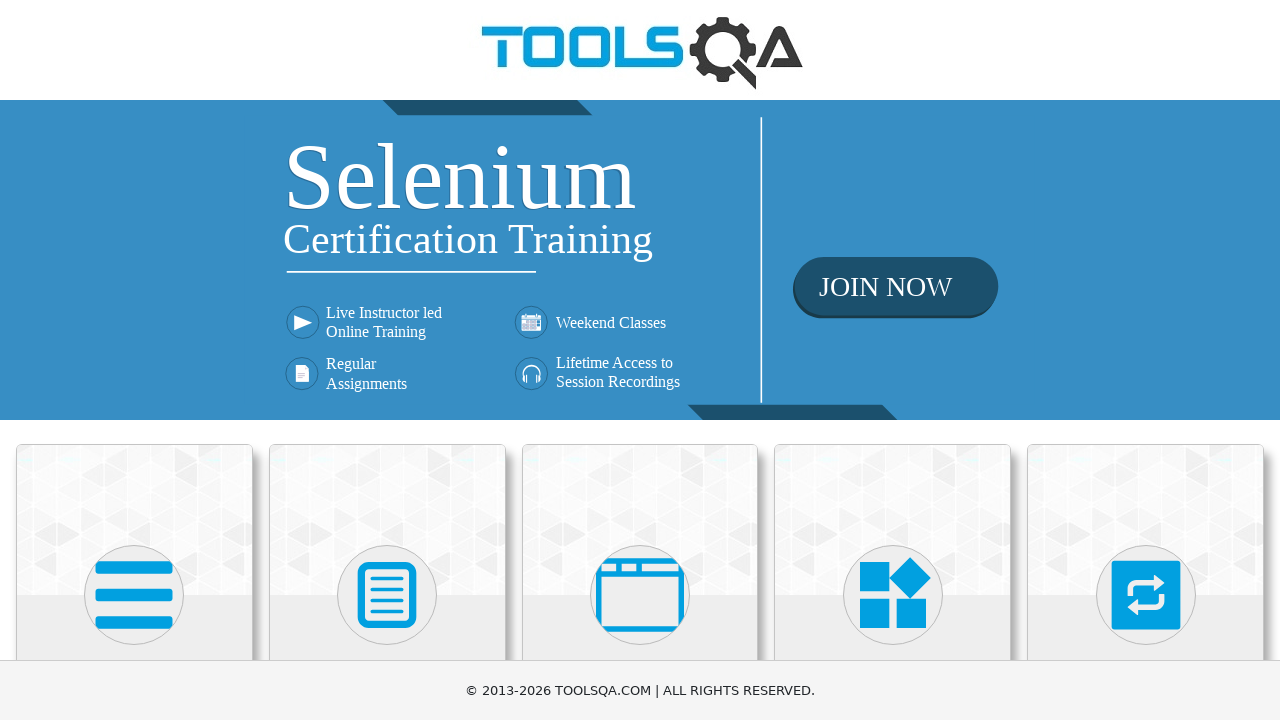

Clicked on Elements section at (134, 577) on xpath=//h5[text()='Elements']/../../../div
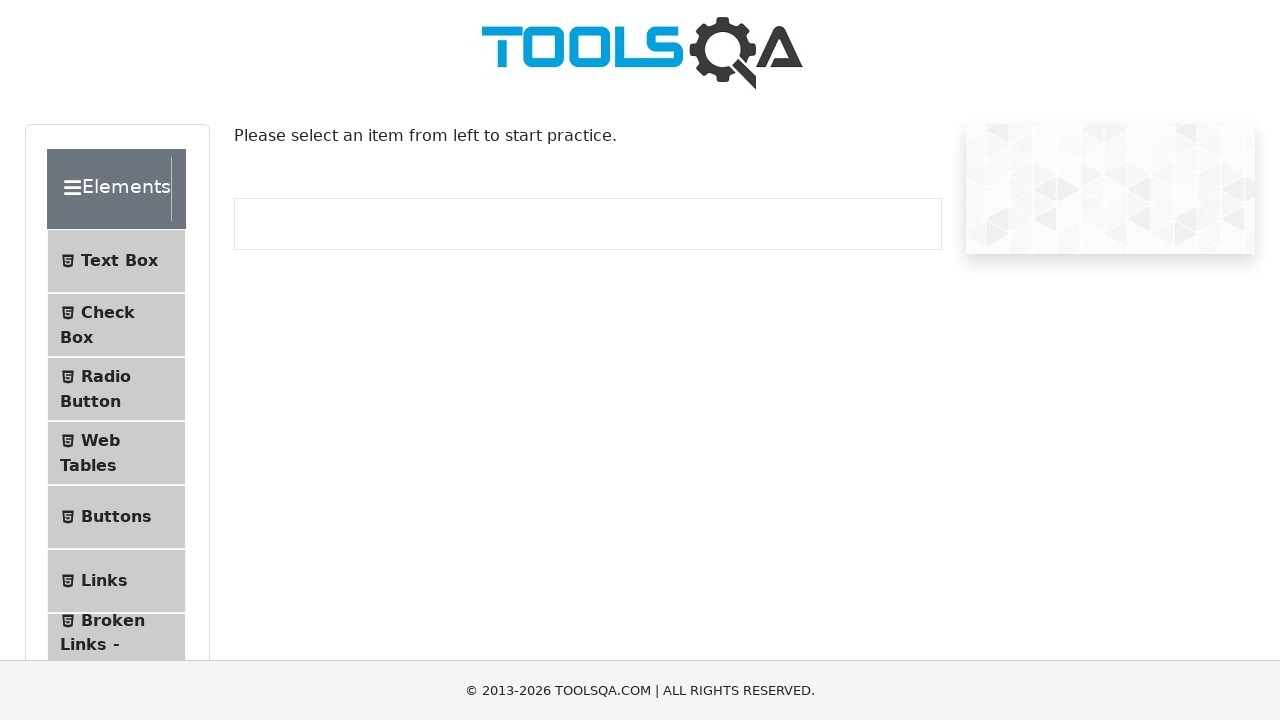

Clicked on Links menu item at (94, 581) on xpath=//span[text()='Links']/..
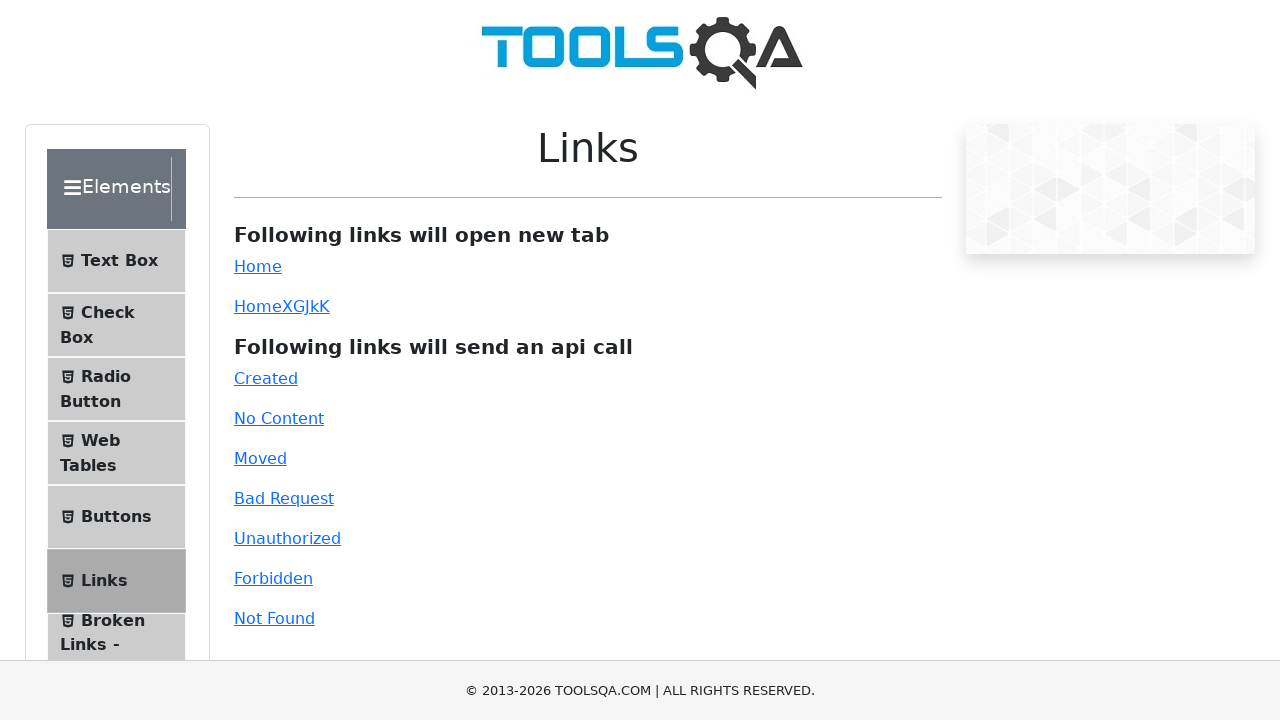

Links page loaded and simple link element is visible
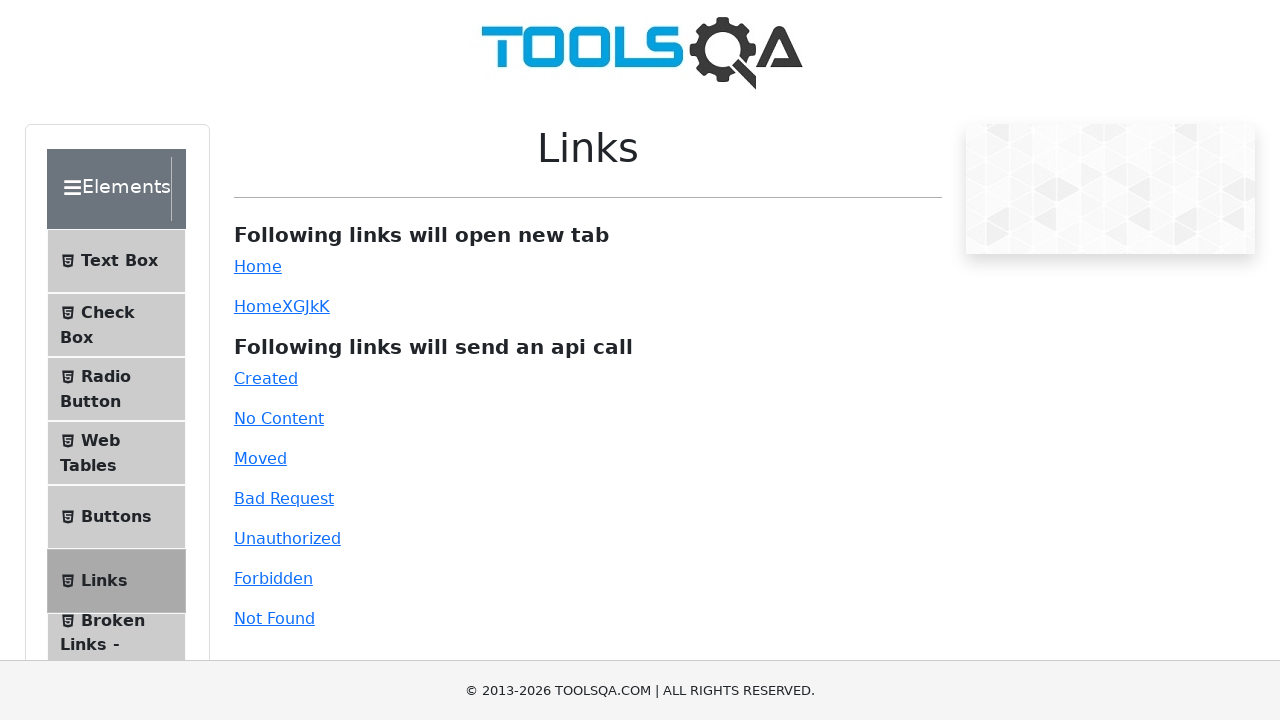

Clicked home link which opened in a new window at (258, 266) on xpath=//*[@id='simpleLink']
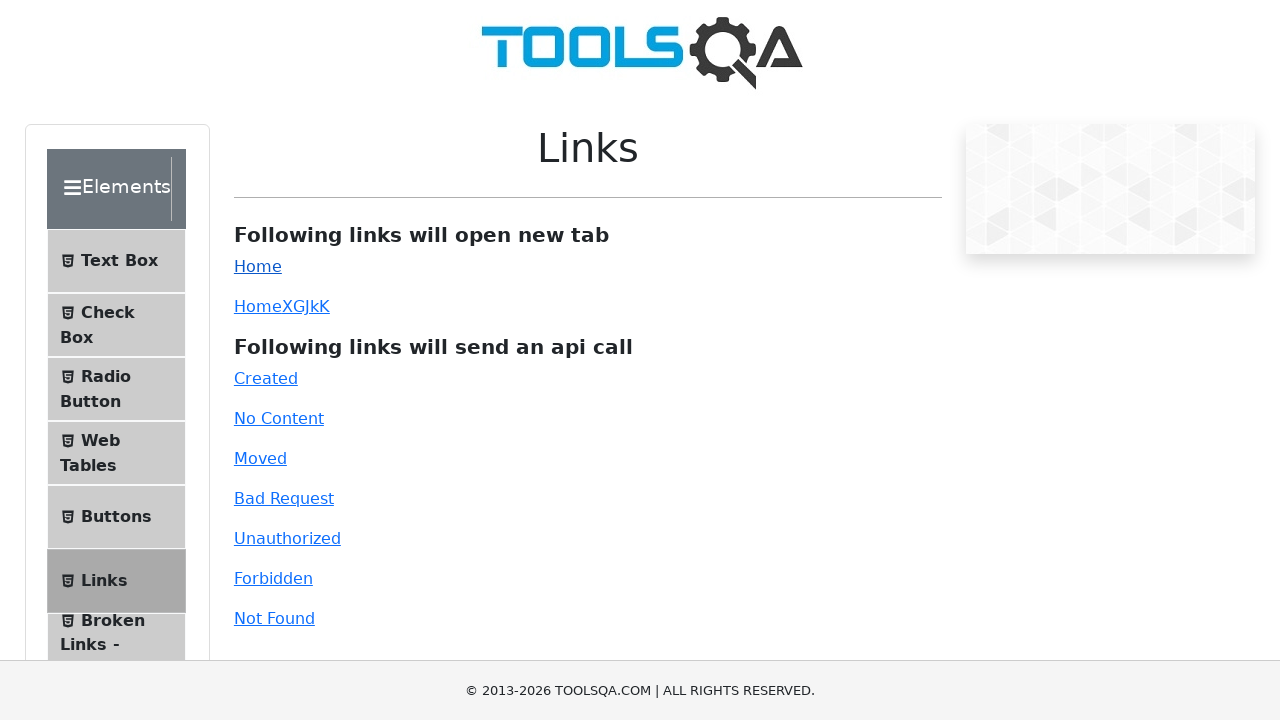

Closed the new window
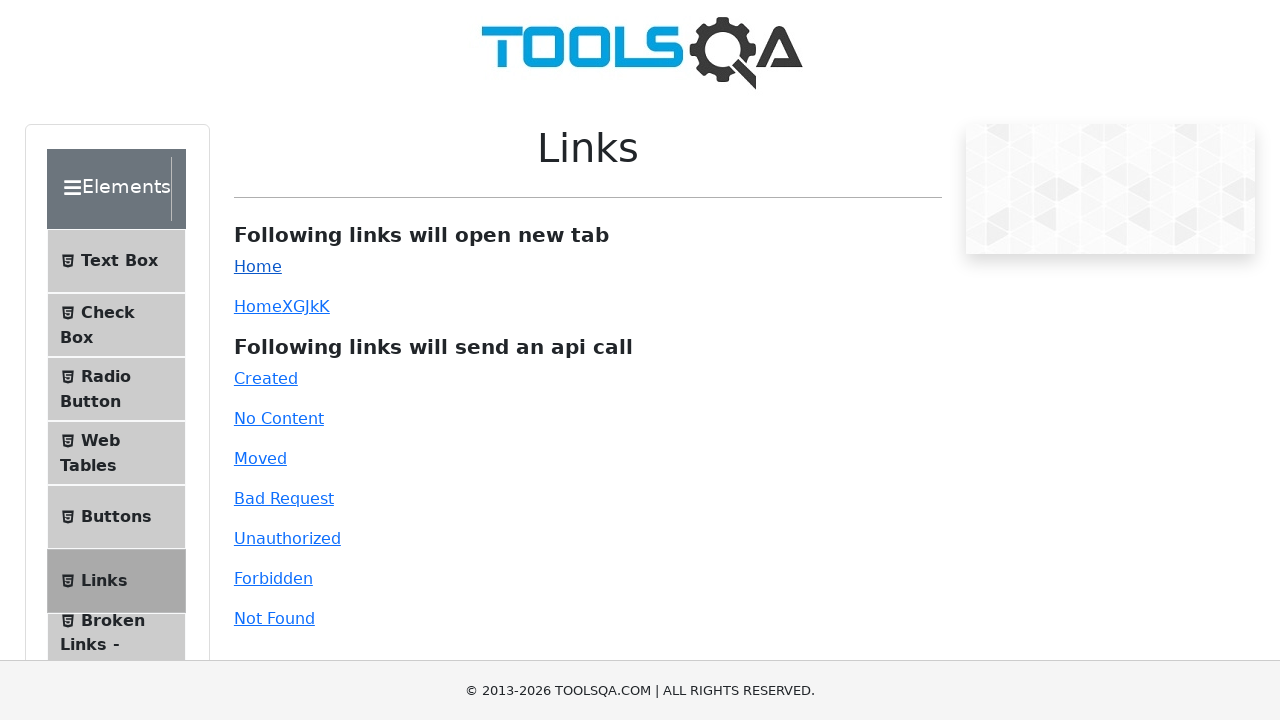

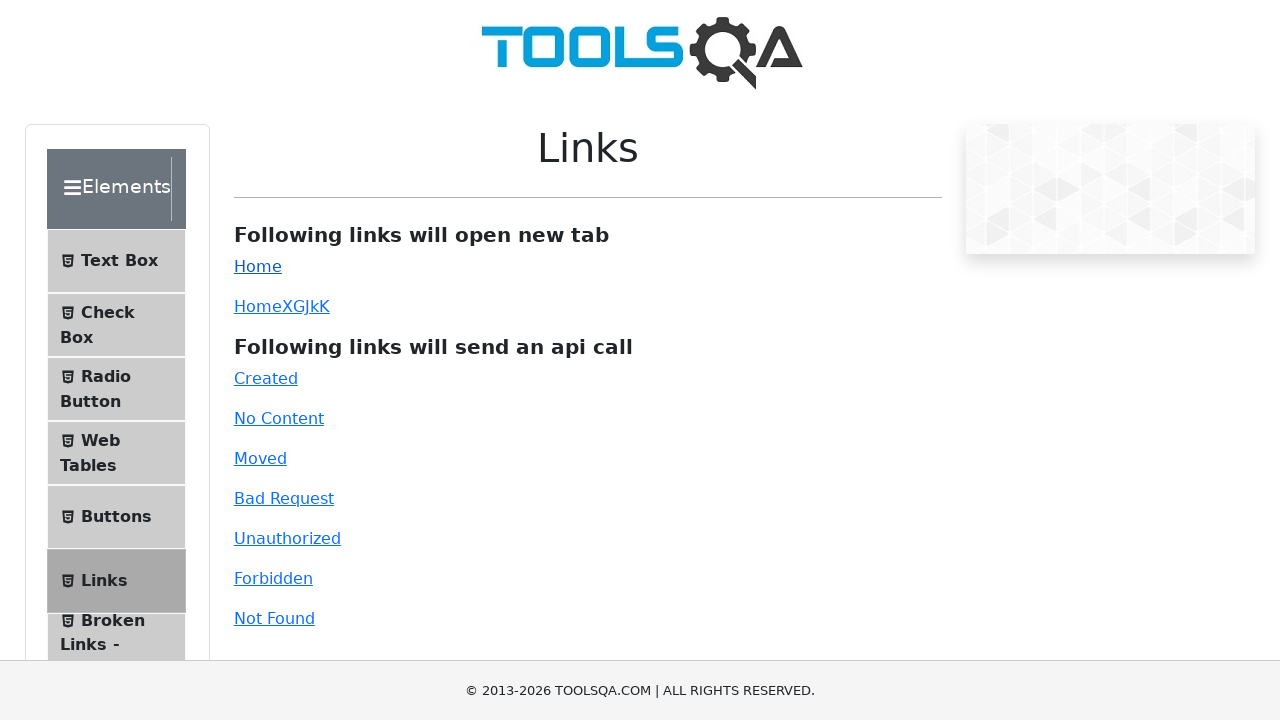